Navigates to Automation Exercise website, verifies the page title, and clicks on the products link

Starting URL: https://www.automationexercise.com/

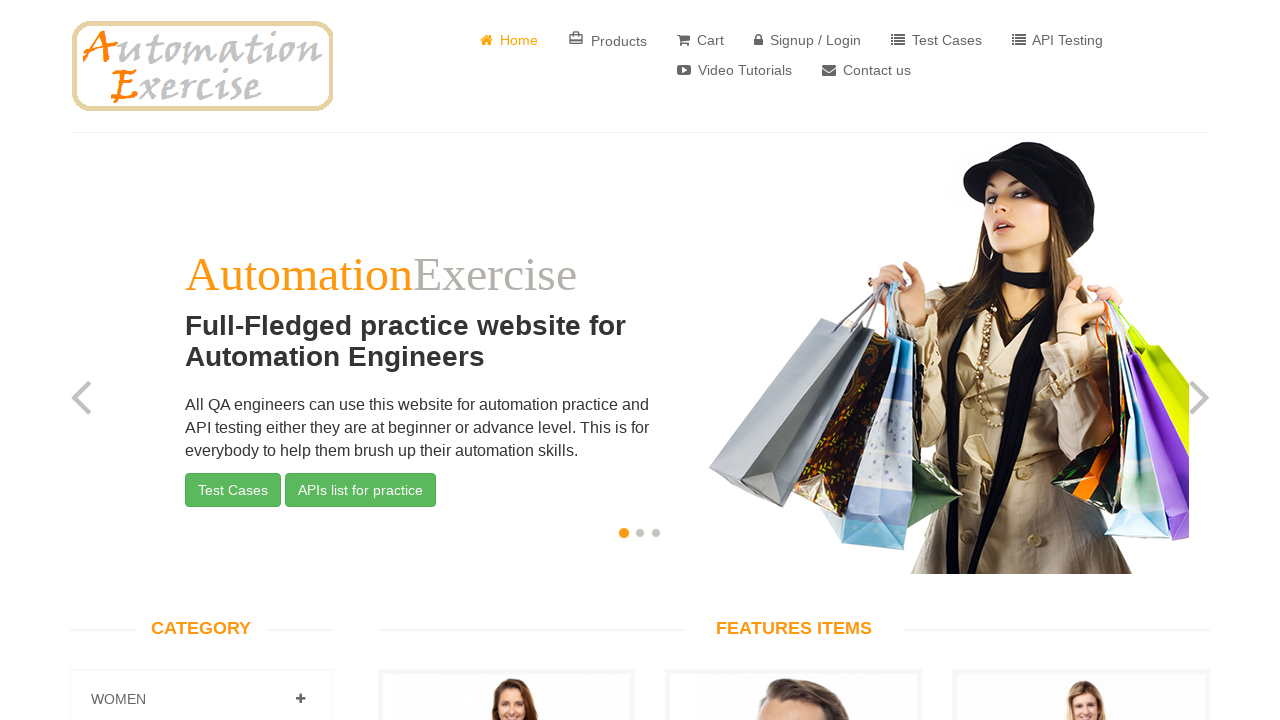

Navigated to Automation Exercise website
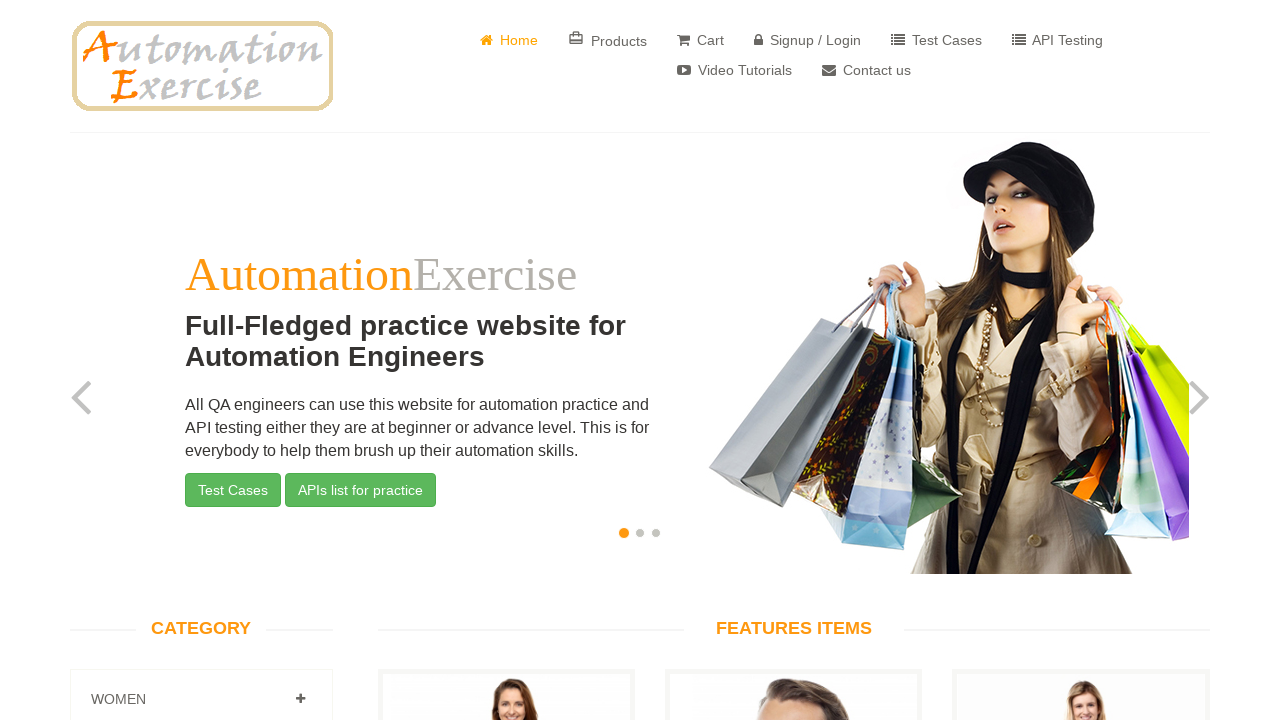

Retrieved page title: Automation Exercise
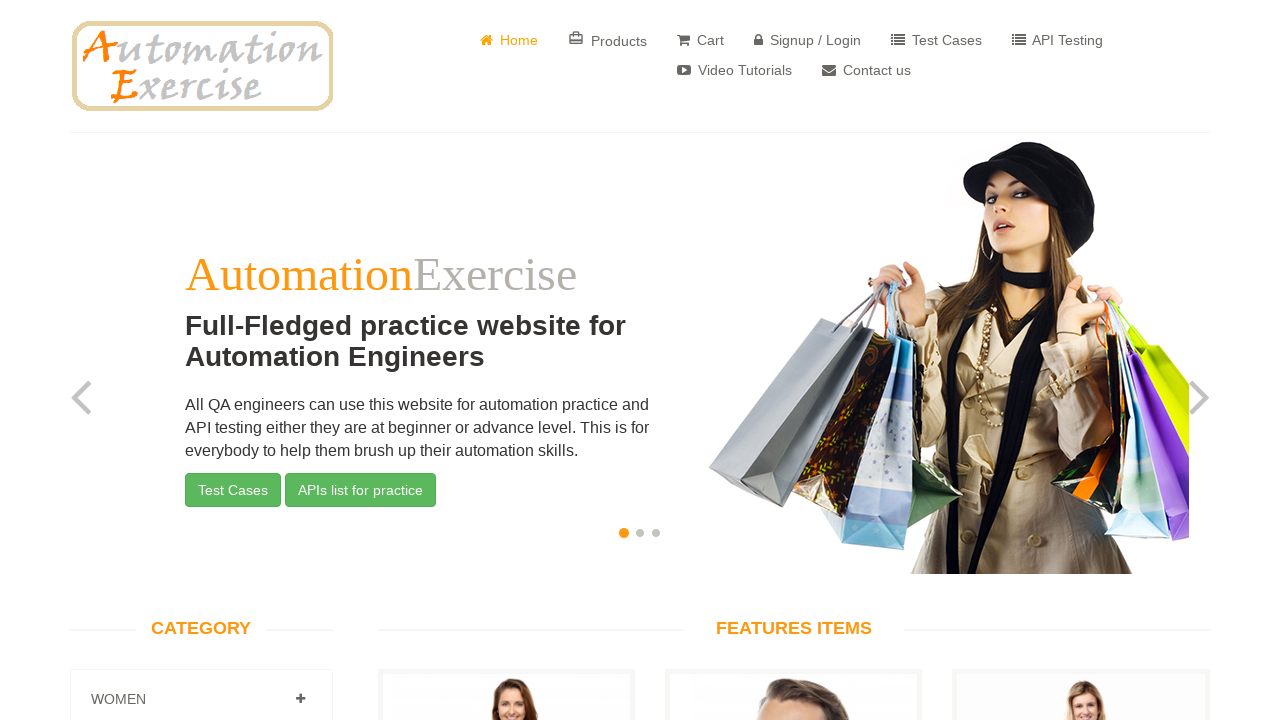

Page title verification passed
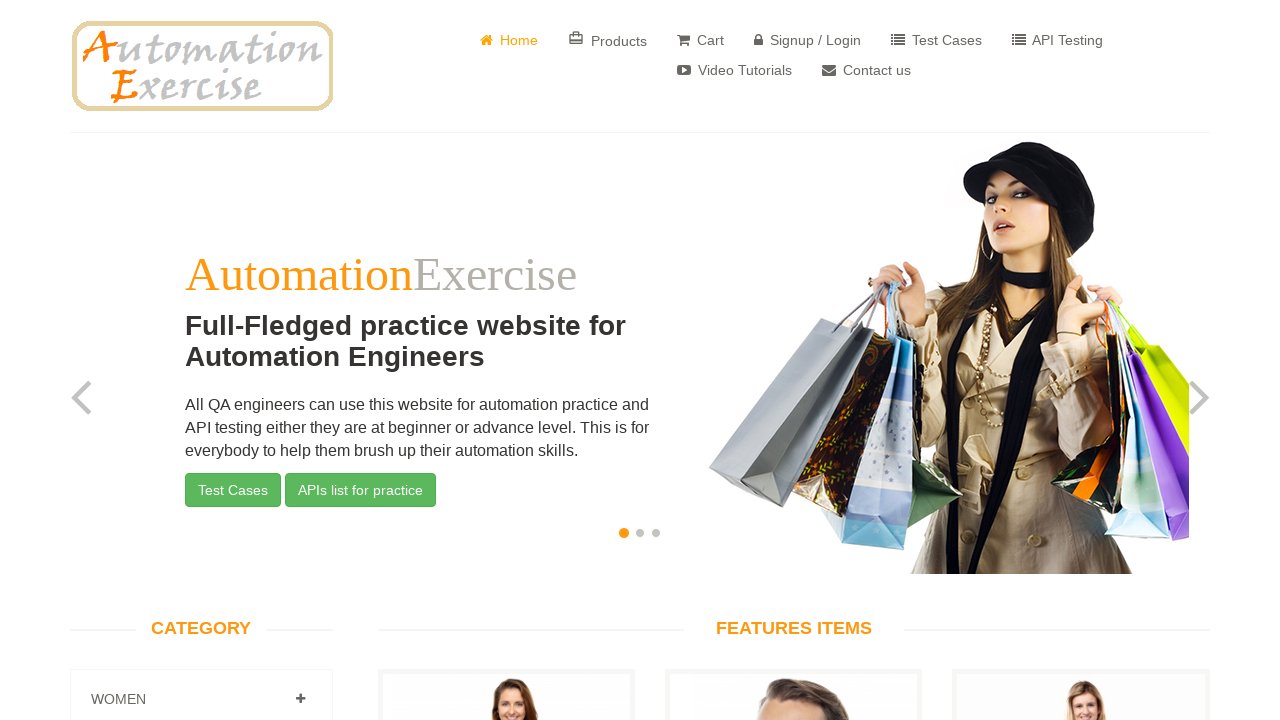

Clicked on Products link at (608, 40) on text=Products
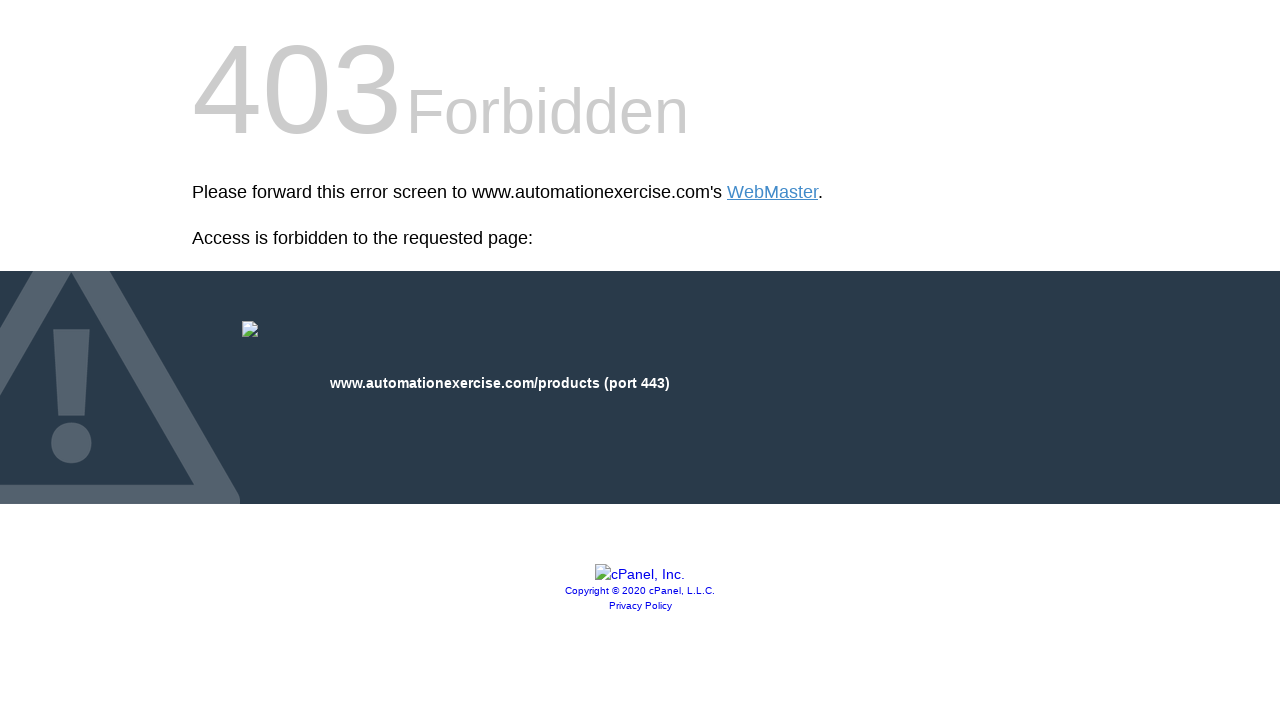

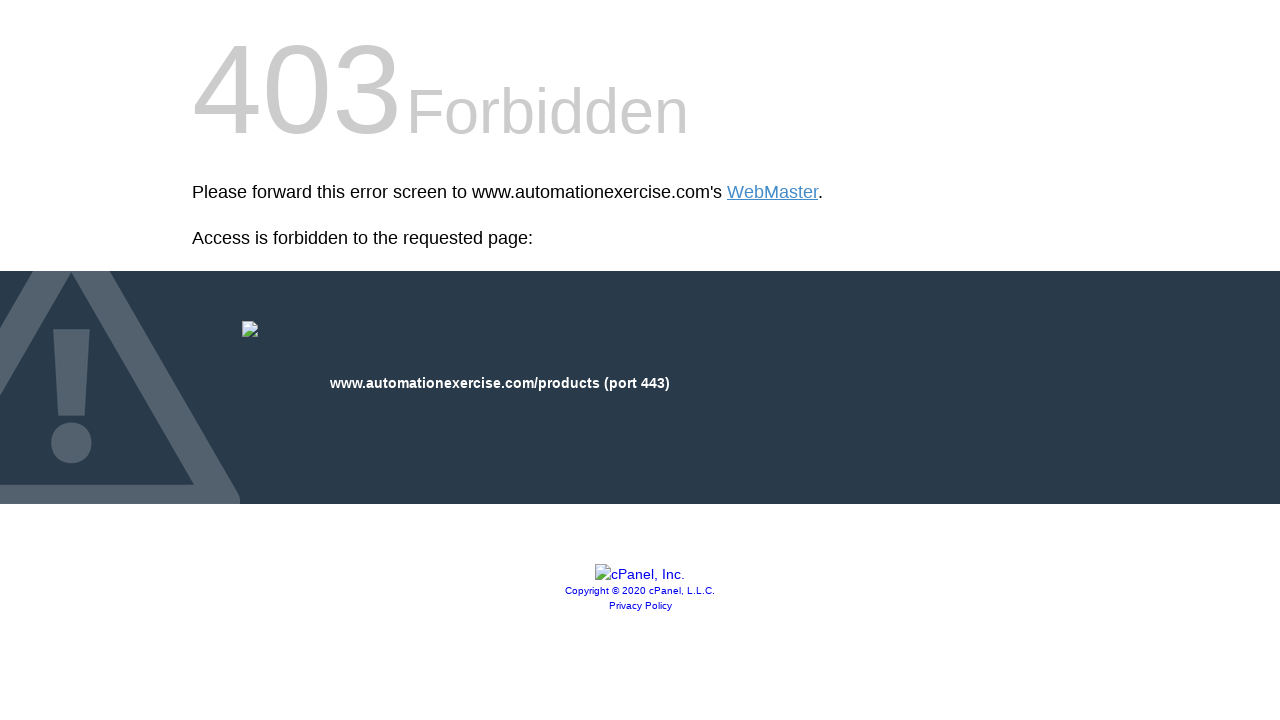